Tests keyboard key press functionality by sending various special keys (F1, F2, F3, BACKSPACE, ENTER, DELETE) to an input element and verifying the page registers them

Starting URL: https://the-internet.herokuapp.com/key_presses

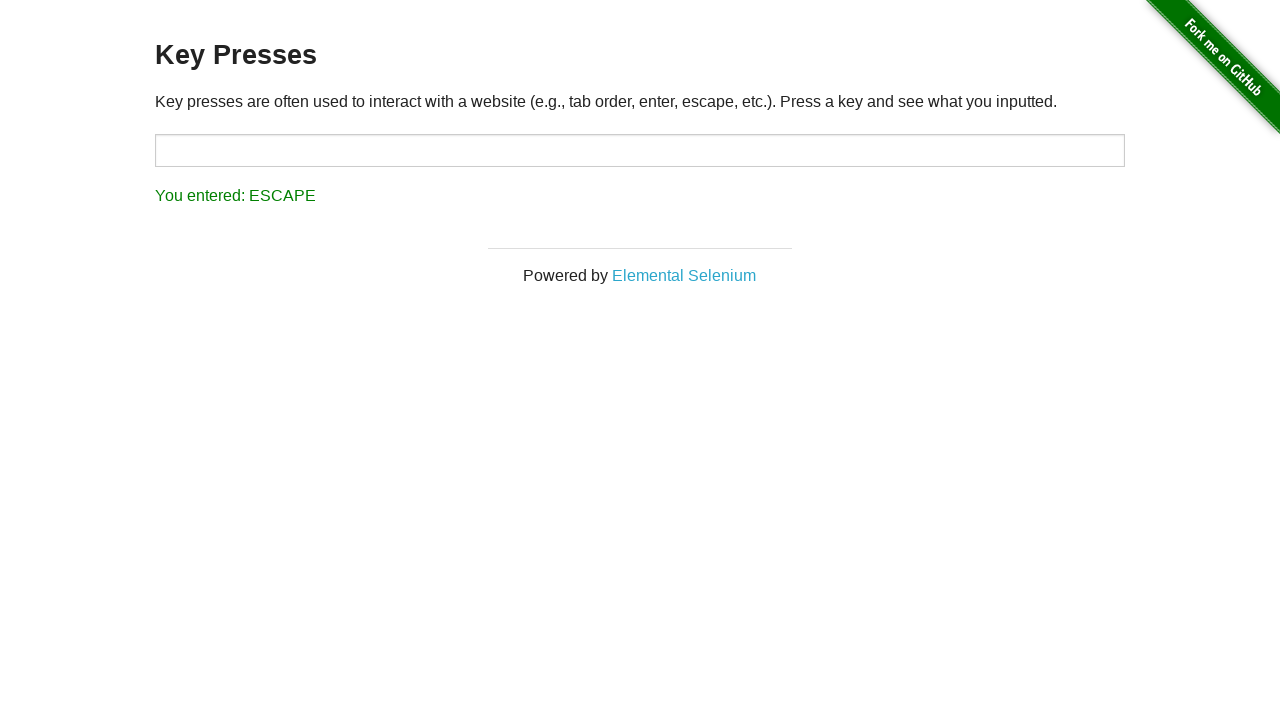

Pressed F1 key on target input element on #target
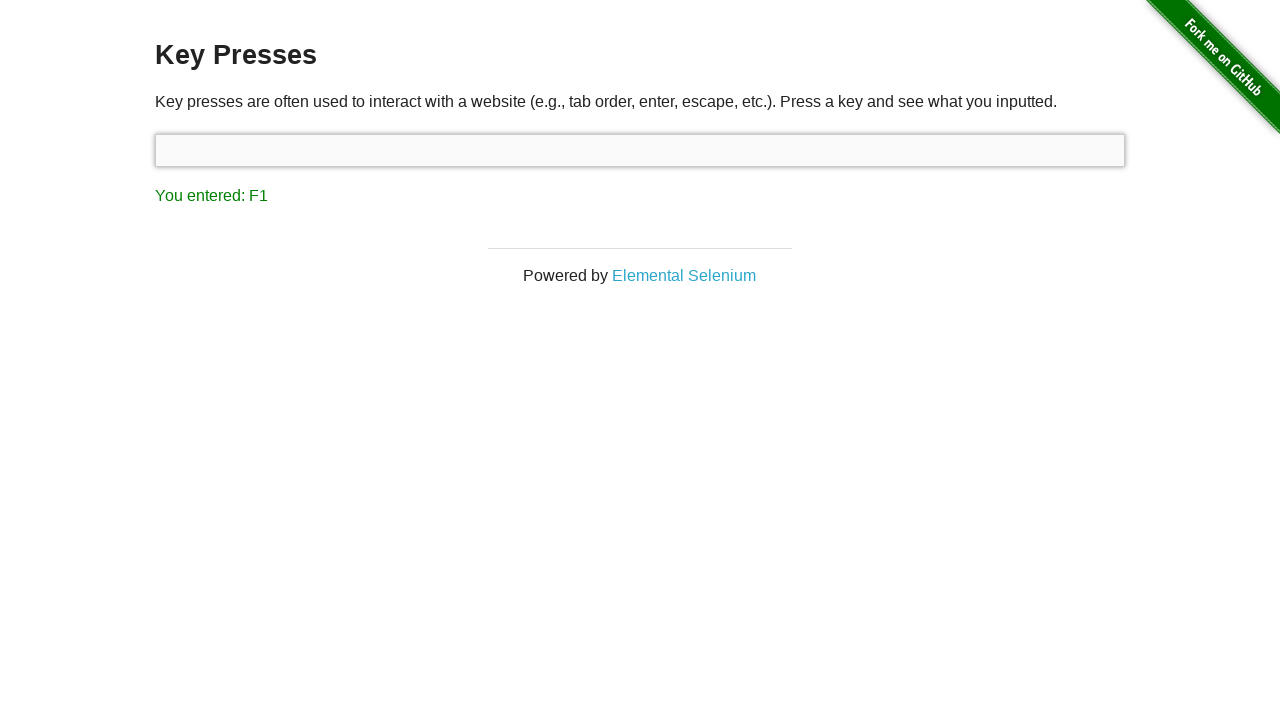

Pressed Backspace key on target input element on #target
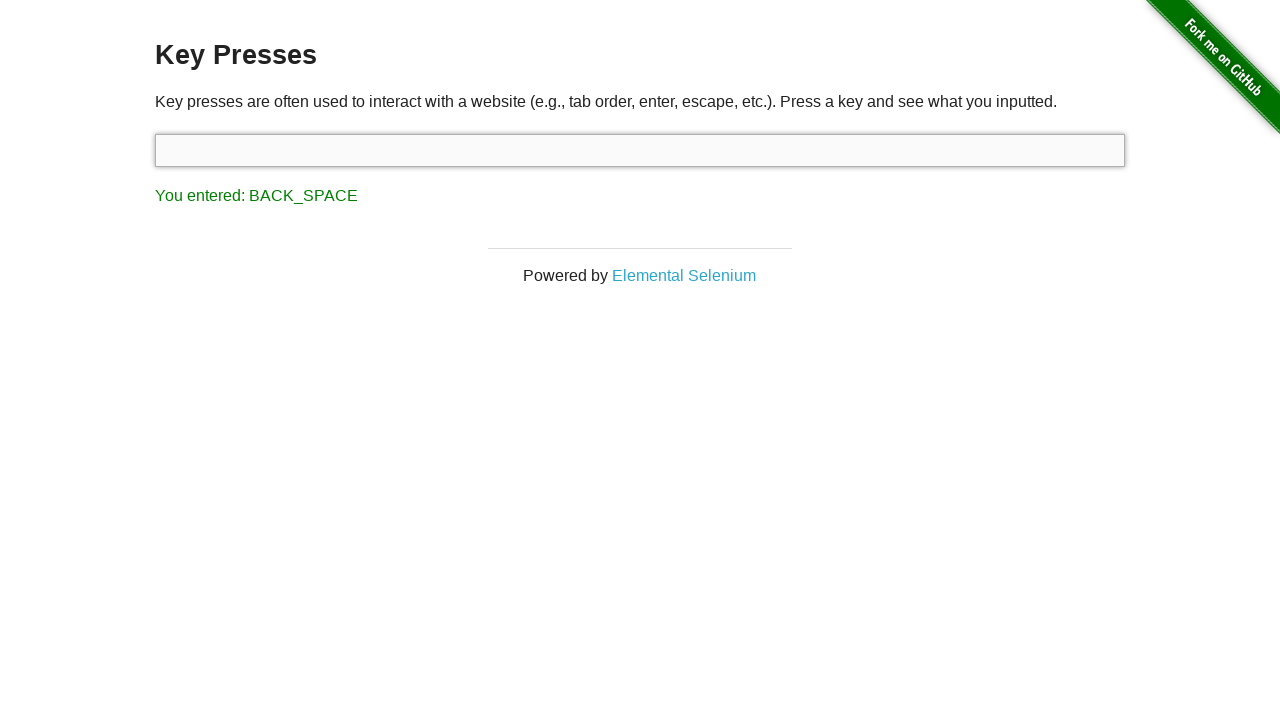

Pressed F2 key on target input element on #target
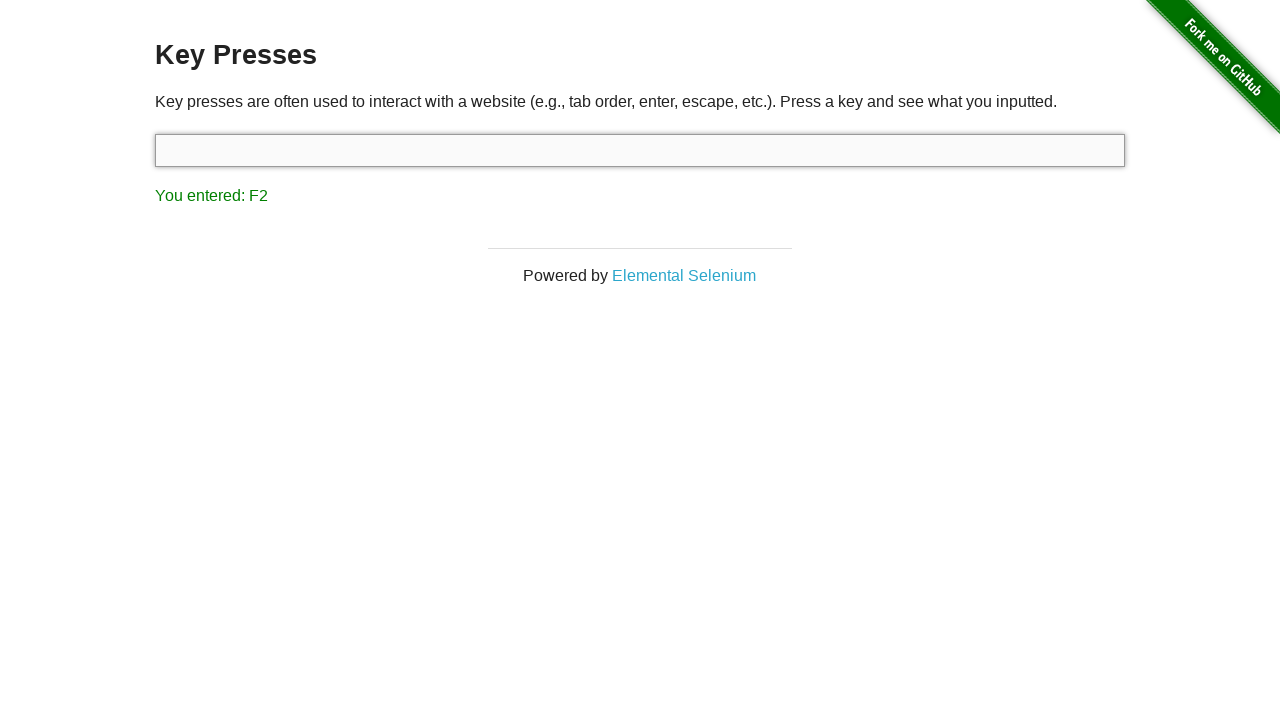

Pressed Enter key on target input element on #target
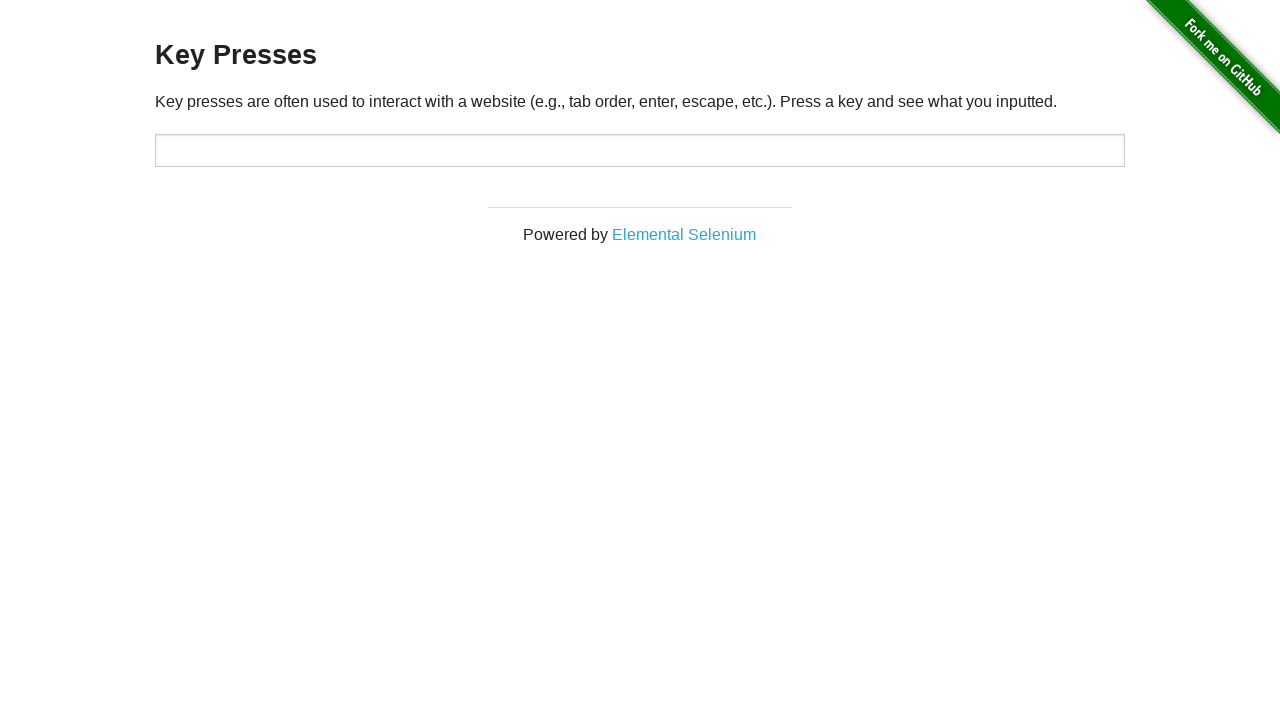

Pressed F3 key on target input element on #target
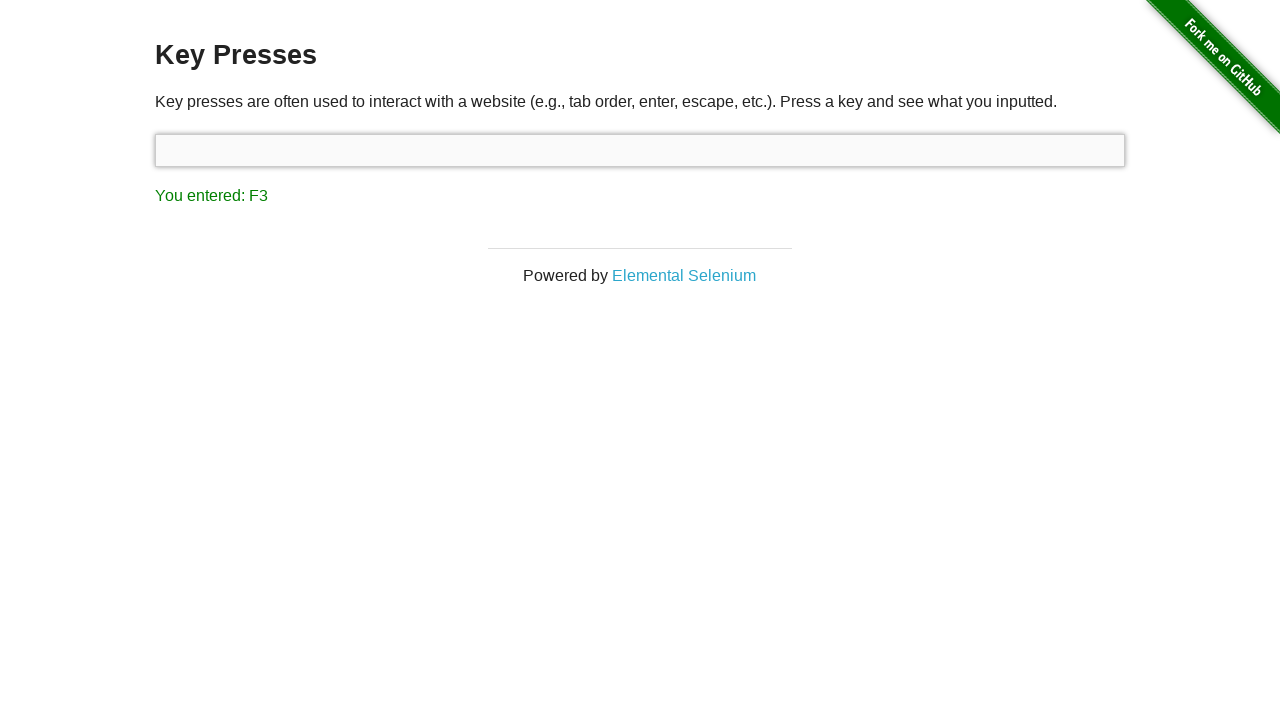

Pressed Delete key on target input element on #target
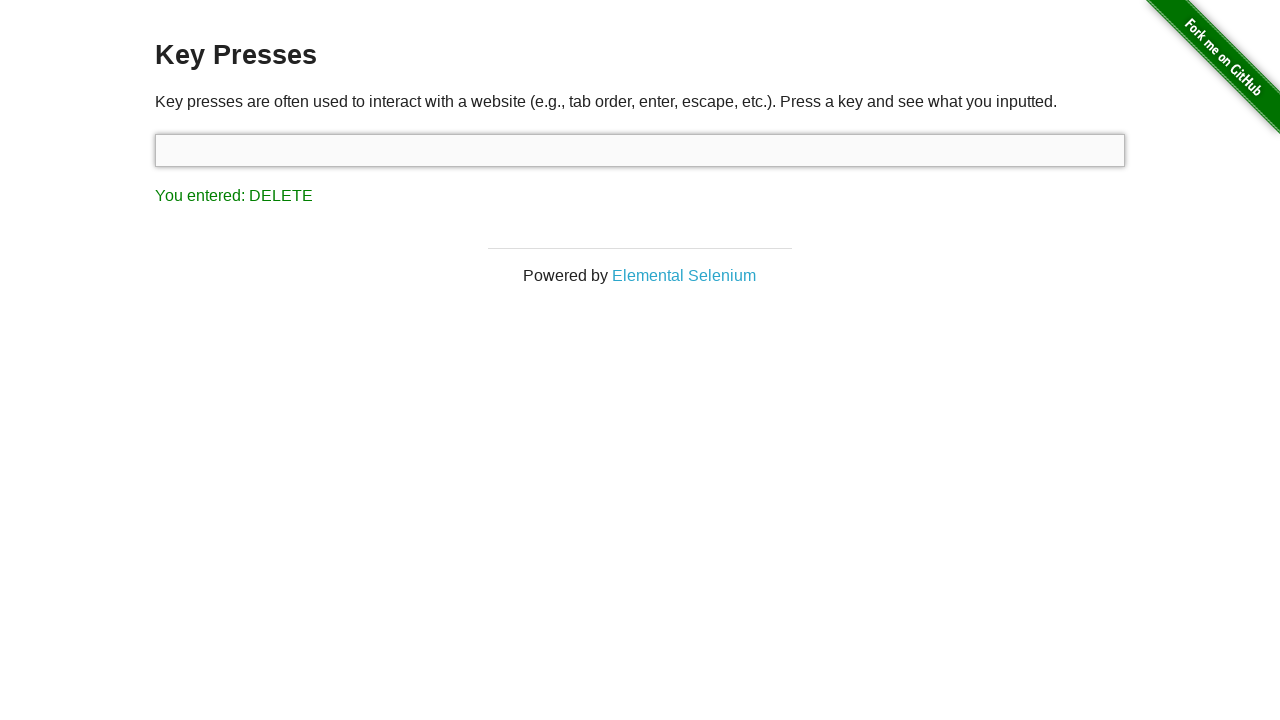

Result element loaded after all key presses registered
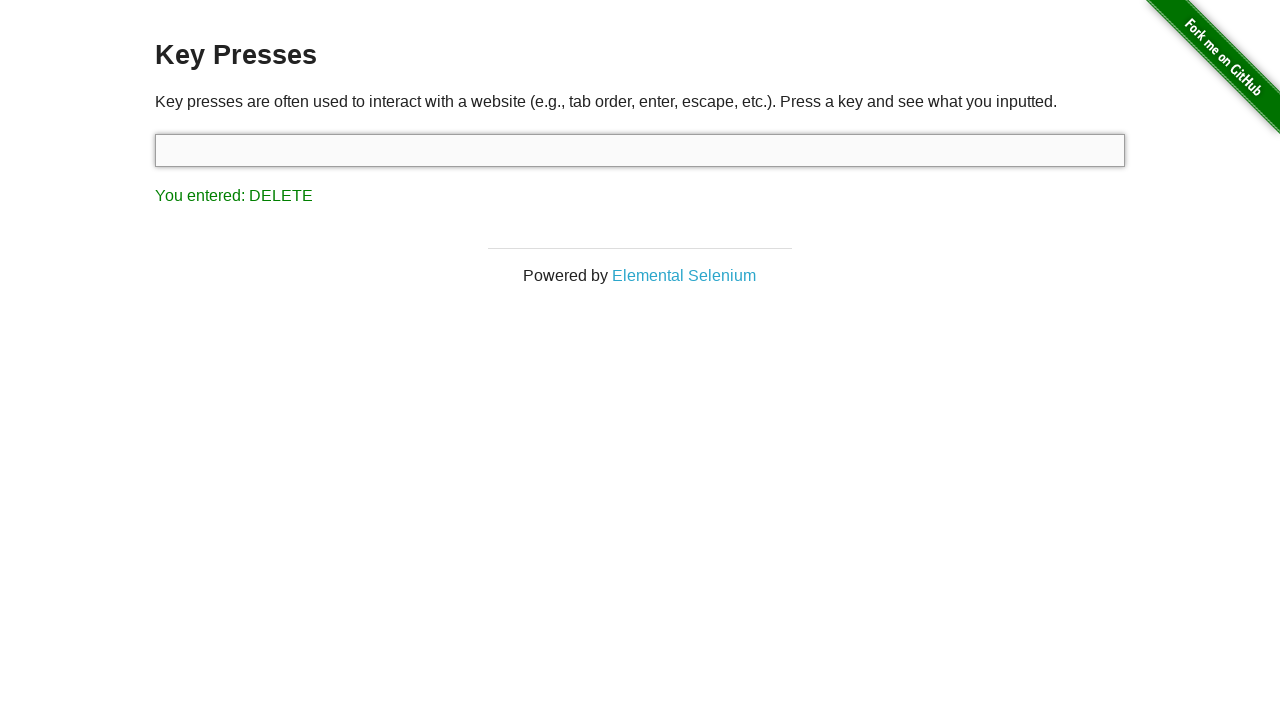

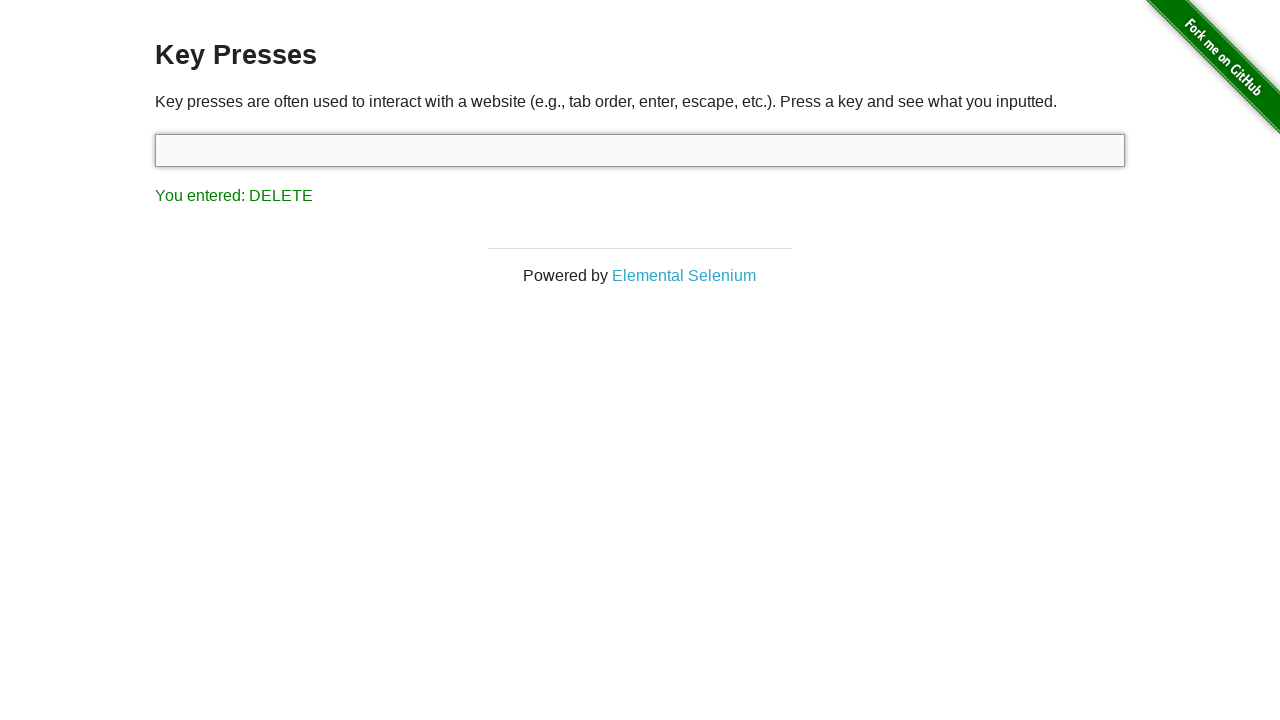